Tests a data types form by filling in various fields (First name, Last name, Address, City, Country, Job position, Company) while intentionally leaving Zip code, E-mail, and Phone number empty, then submits the form to verify validation behavior.

Starting URL: https://bonigarcia.dev/selenium-webdriver-java/data-types.html

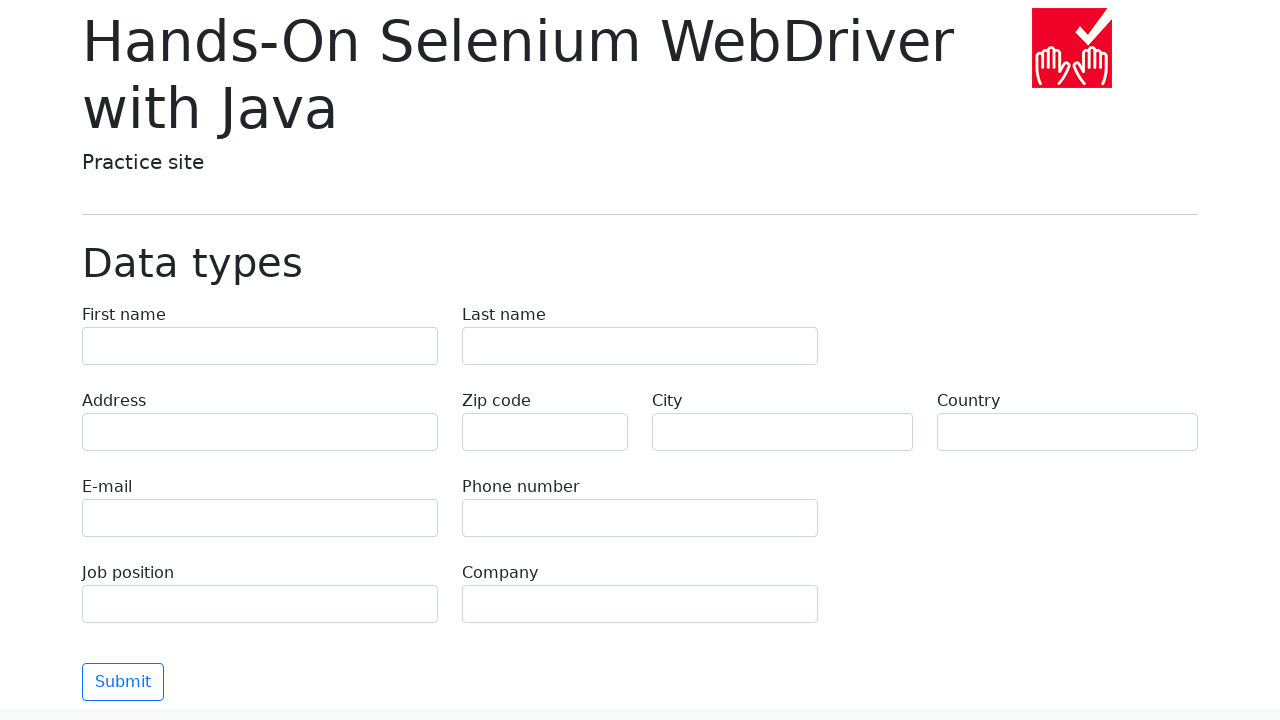

Filled First name field with 'Иван' on input[name='first-name']
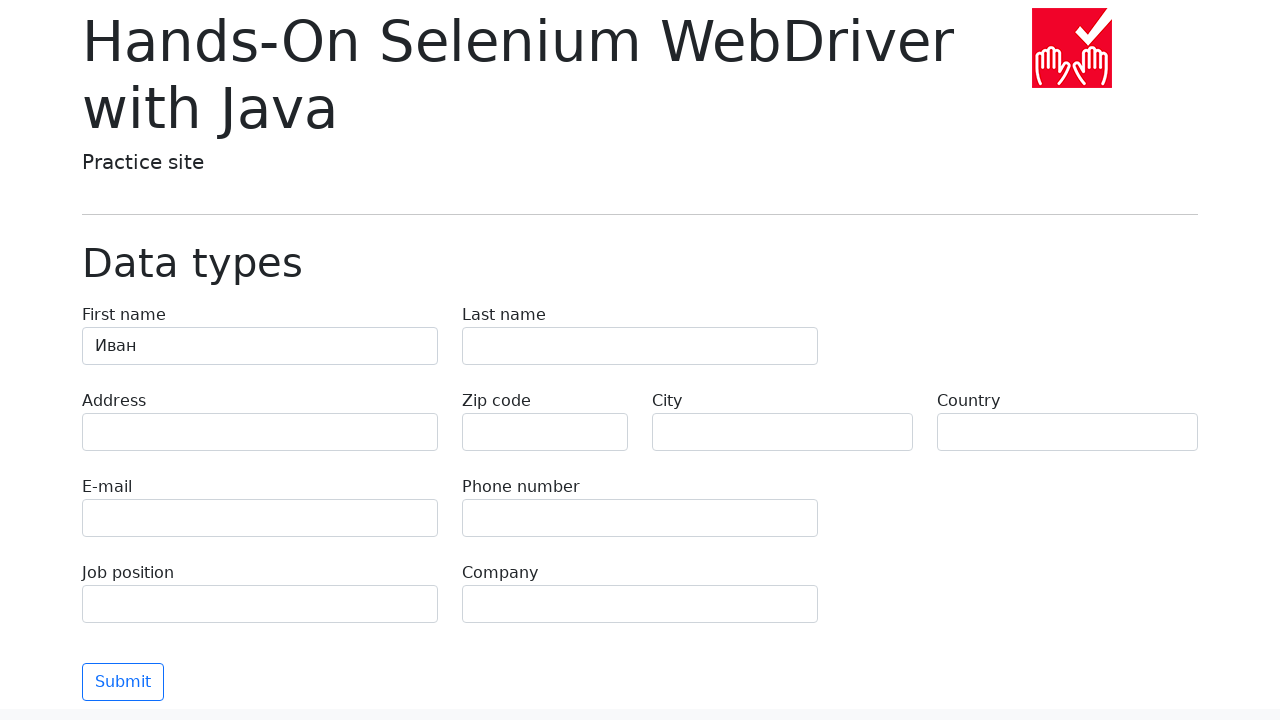

Filled Last name field with 'Петров' on input[name='last-name']
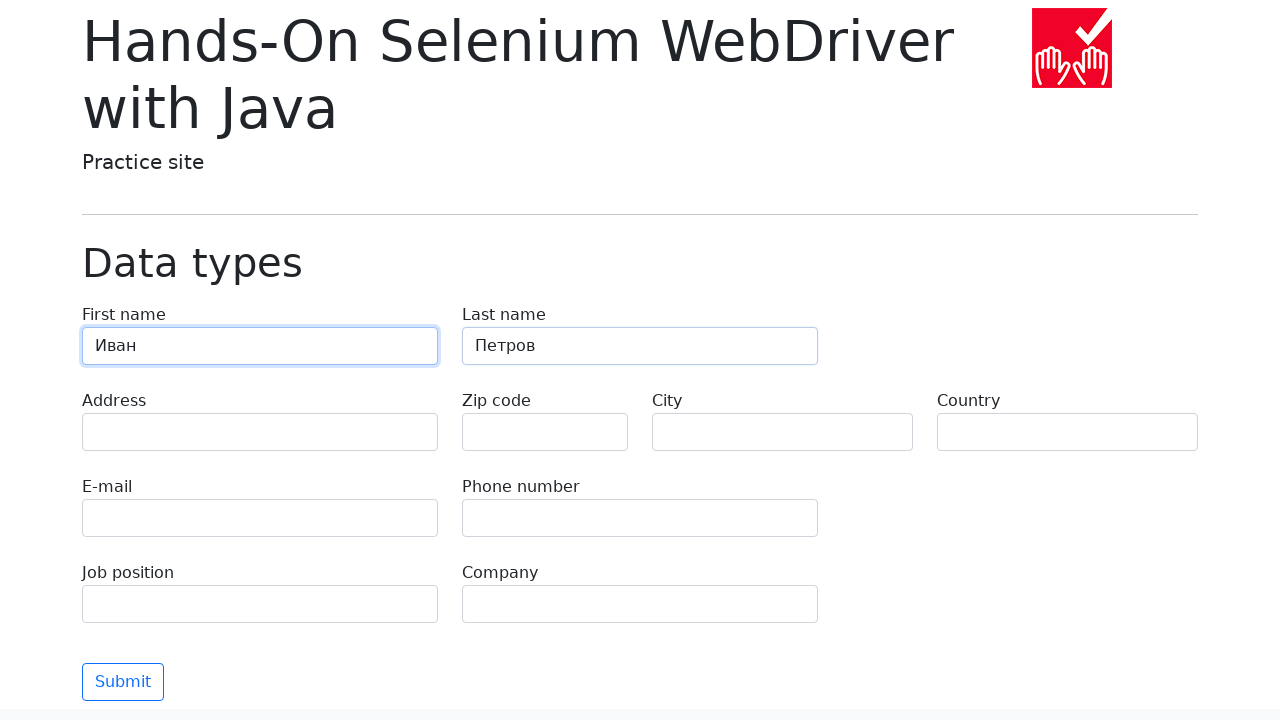

Filled Address field with 'Ленина, 55-3' on input[name='address']
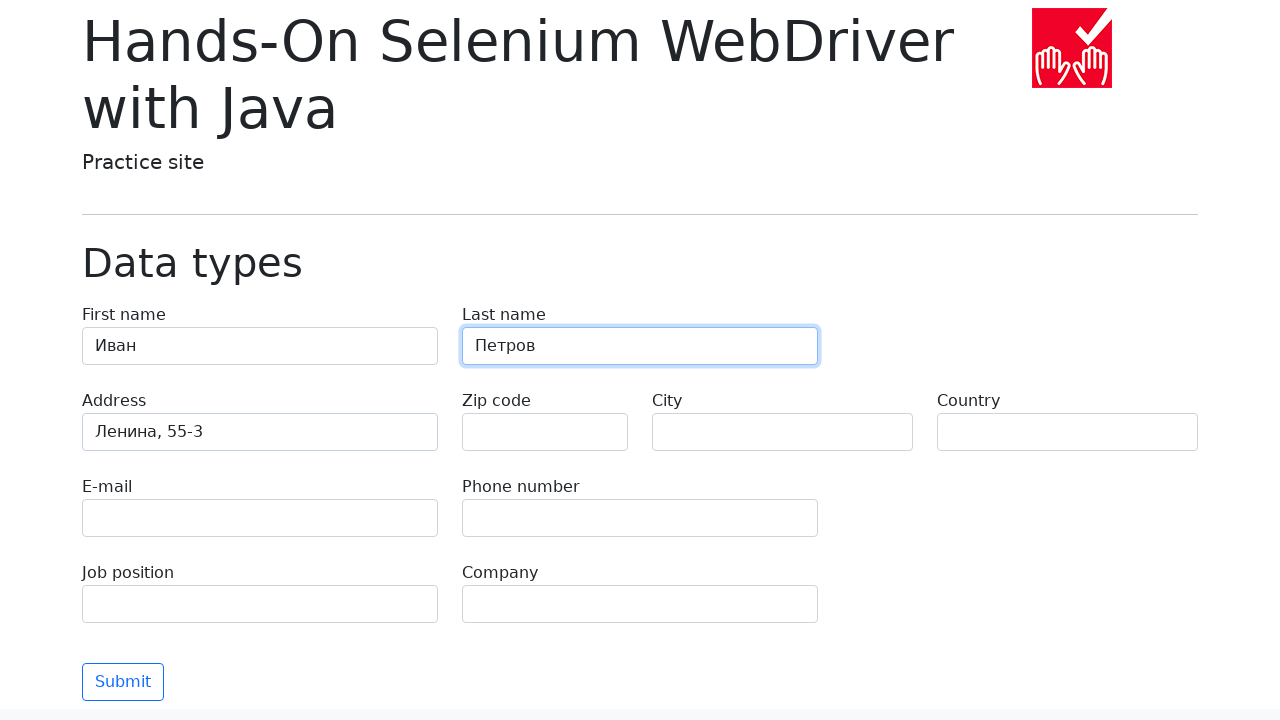

Filled City field with 'Москва' on input[name='city']
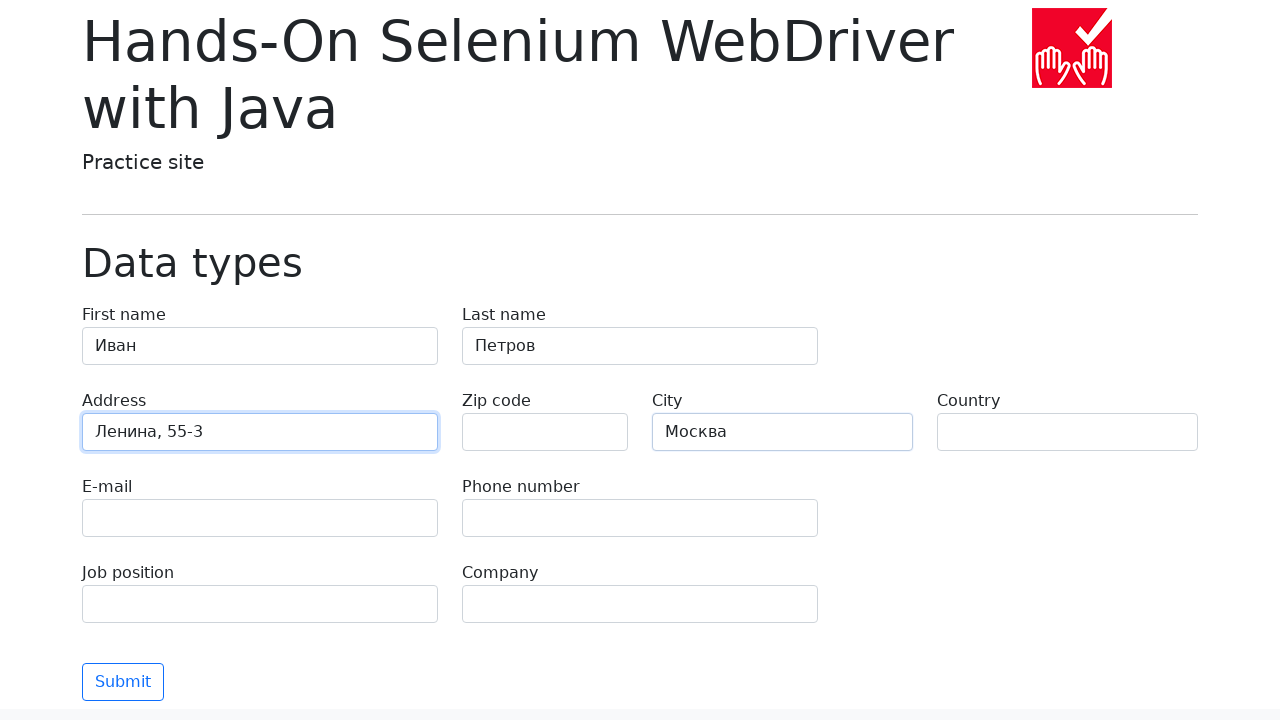

Filled Country field with 'Россия' on input[name='country']
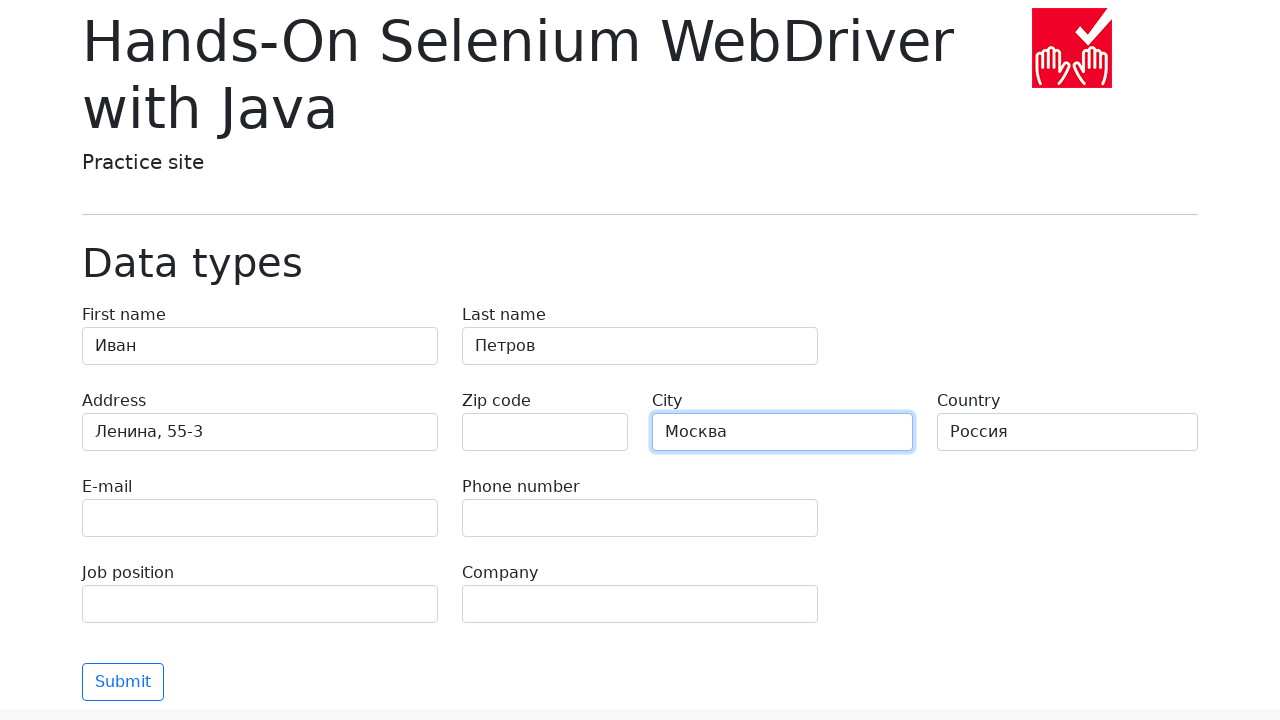

Filled Job position field with 'QA' on input[name='job-position']
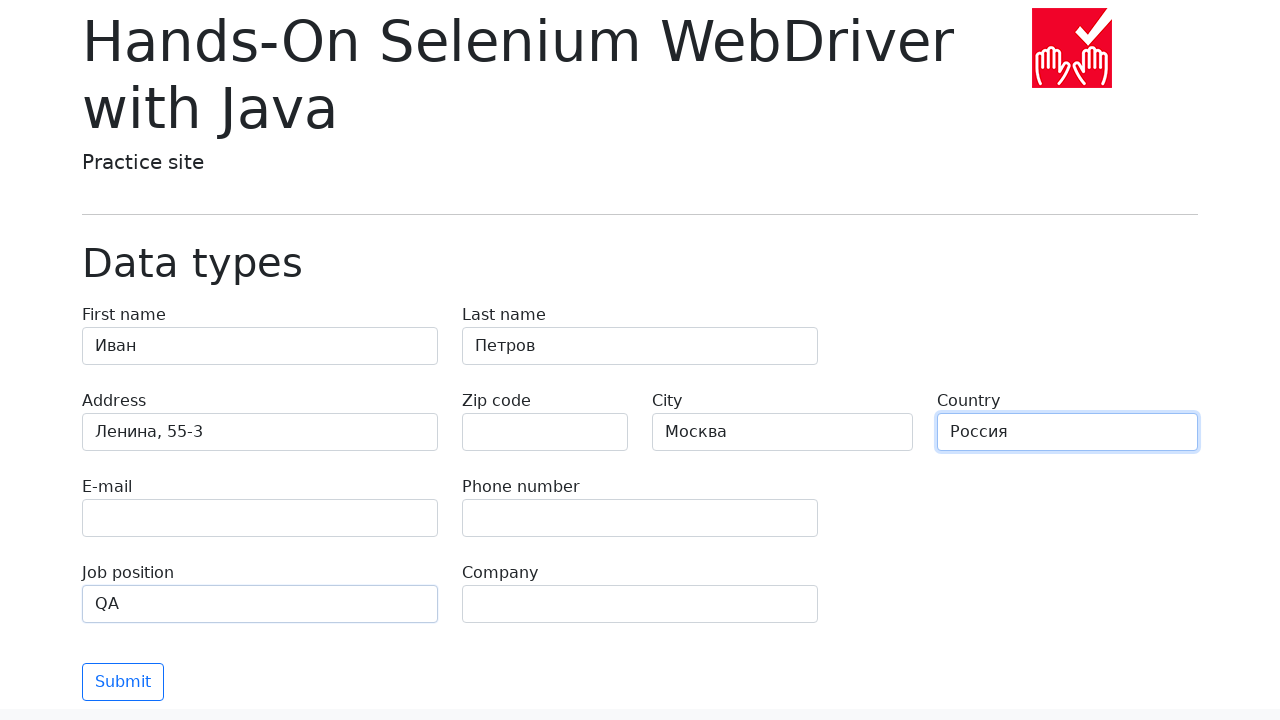

Filled Company field with 'Merion' on input[name='company']
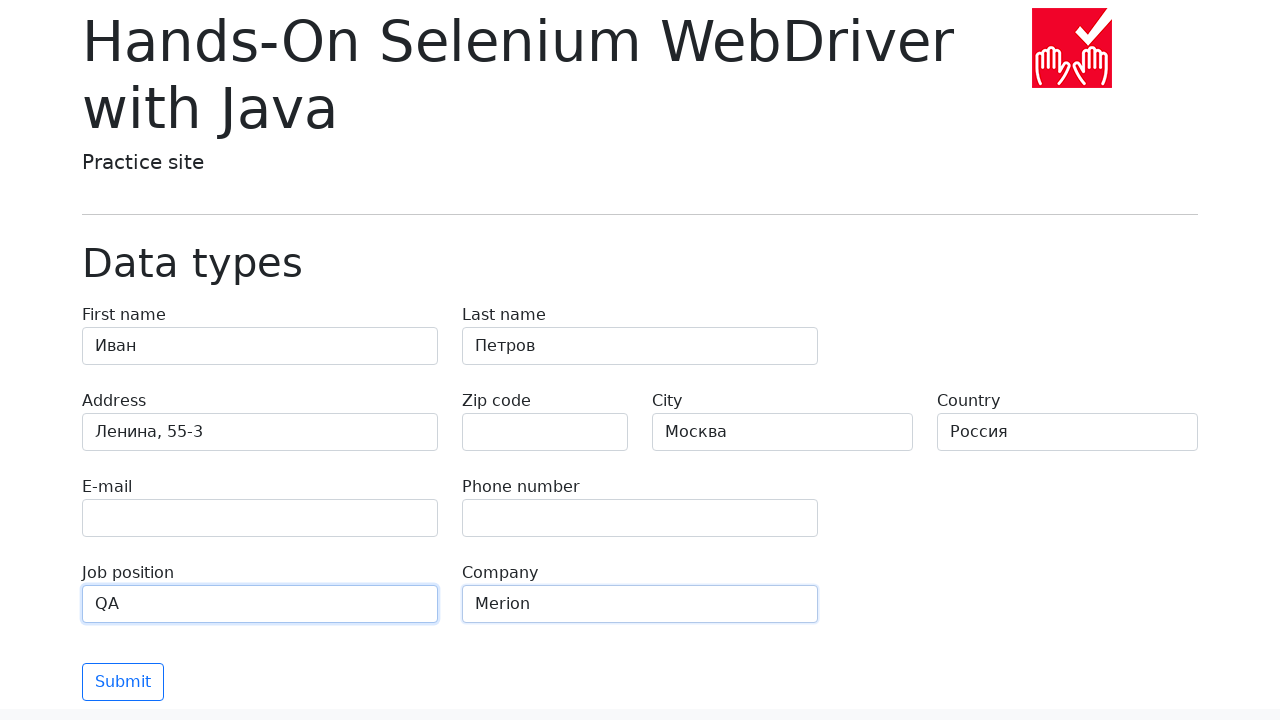

Clicked Submit button to submit the form at (123, 682) on button[type='submit']
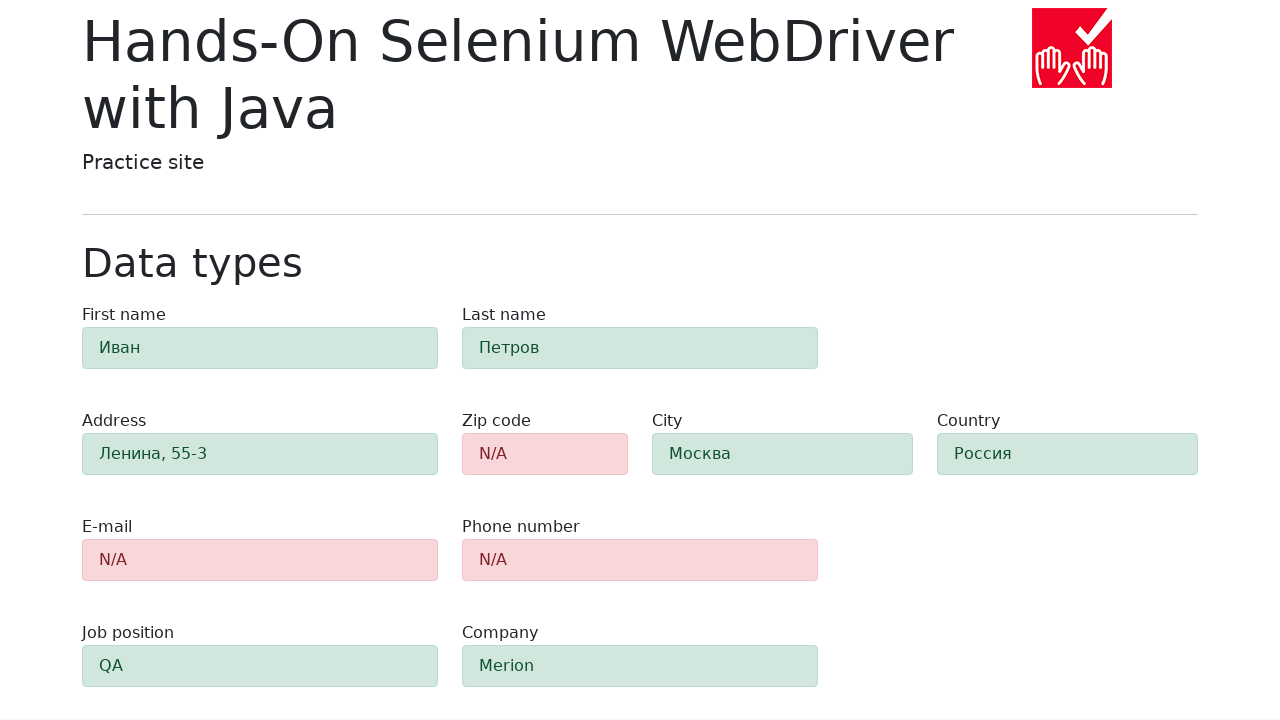

Form validation alert appeared on the page
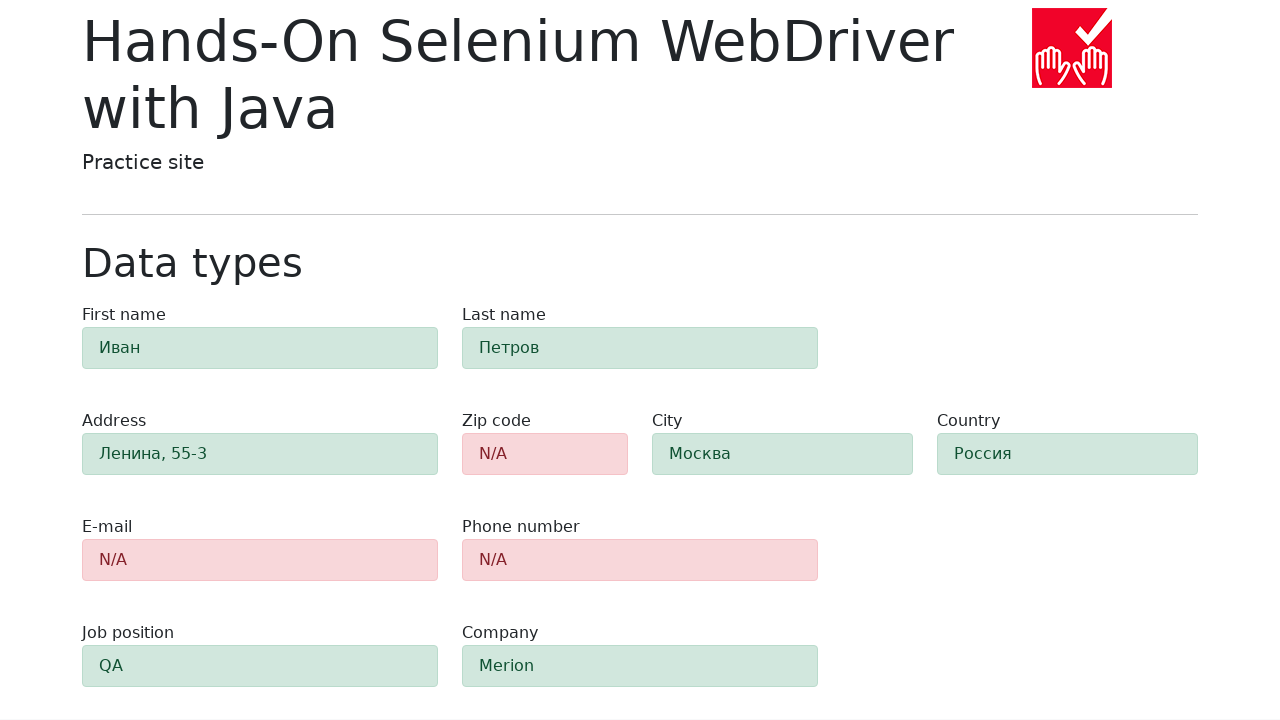

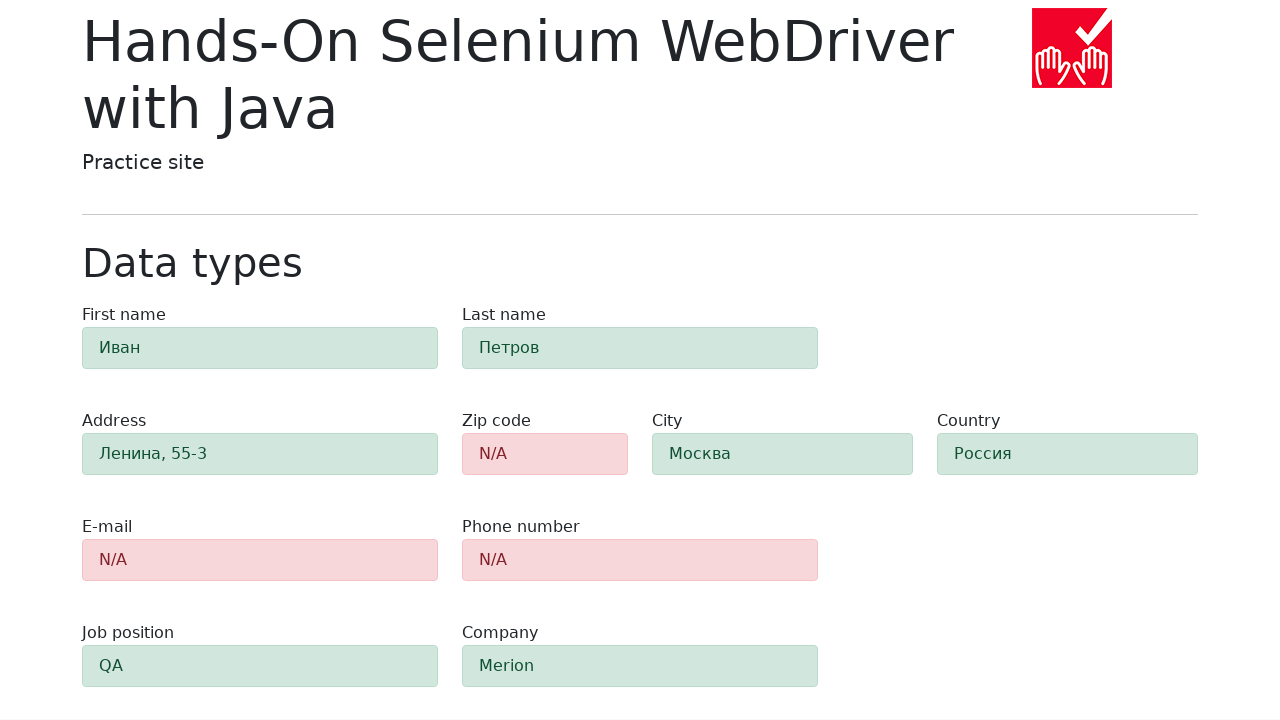